Tests different types of waits (implicit, explicit, and fluent) on a login page by clicking the login button multiple times using different wait strategies

Starting URL: https://www.letskodeit.com/login

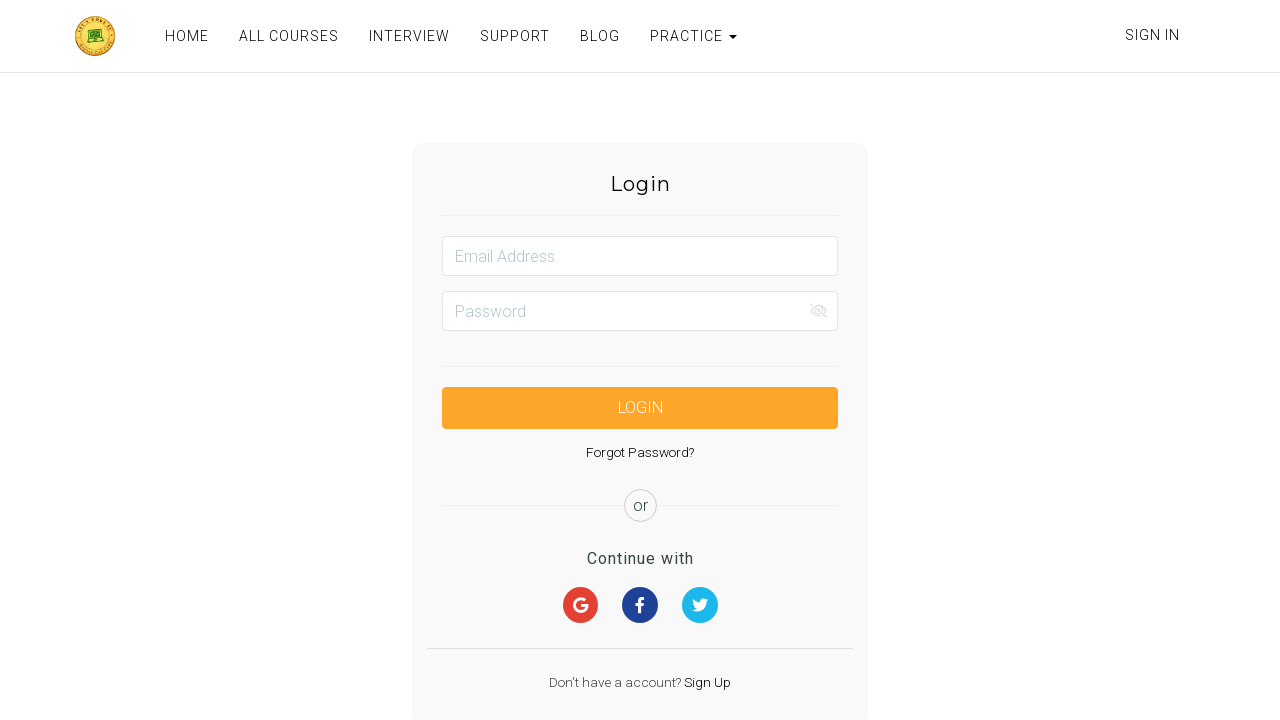

Waited for login button to be visible using explicit wait
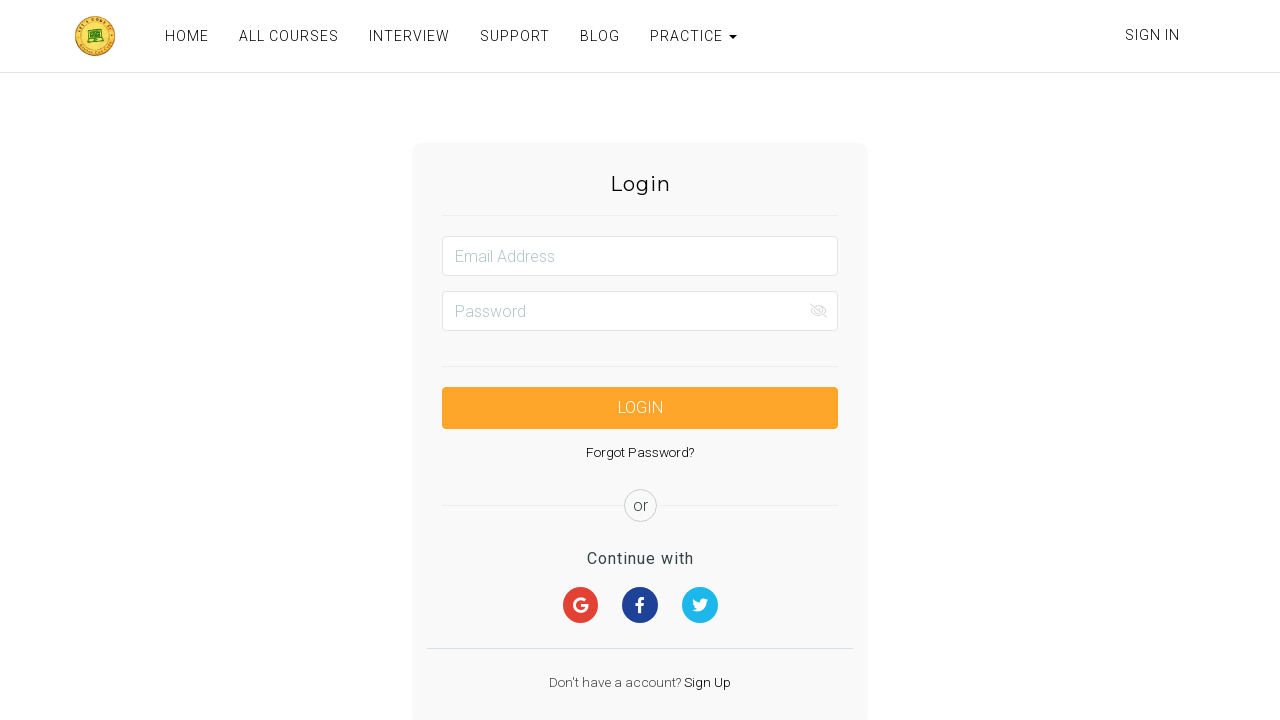

Clicked login button (explicit wait strategy) at (640, 408) on xpath=//*[@id='login']
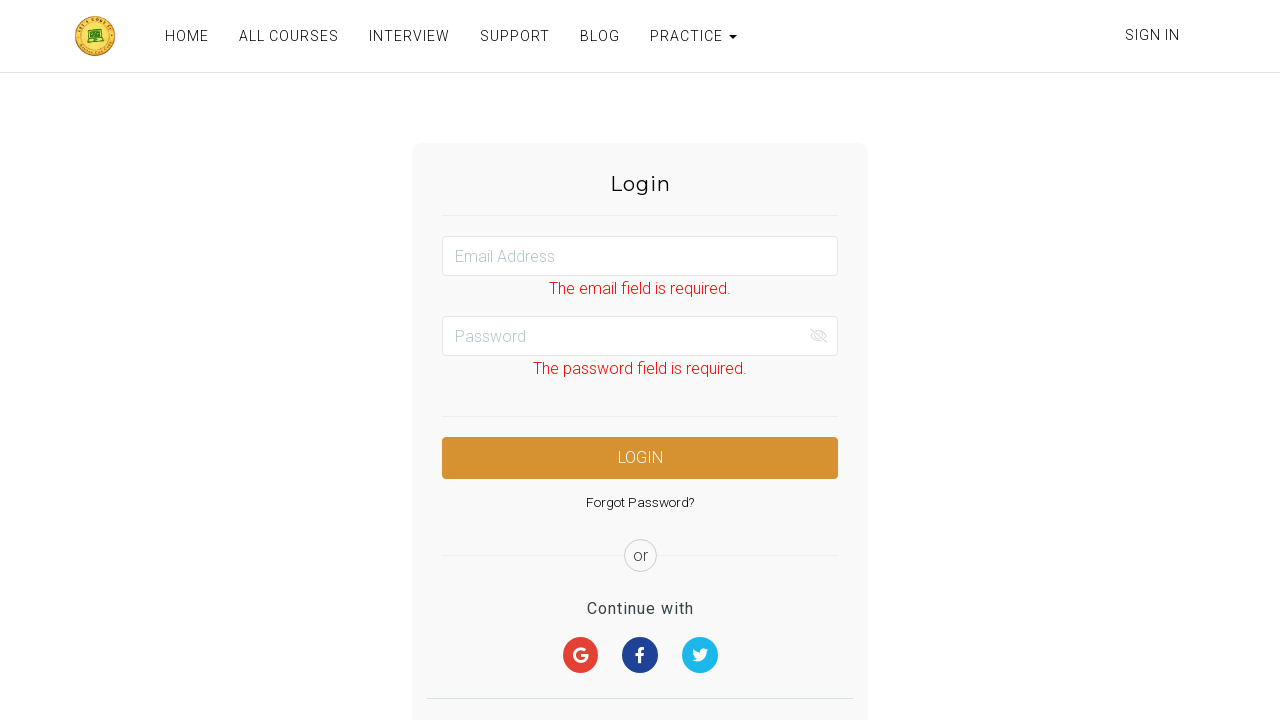

Waited for login button to be visible using fluent wait
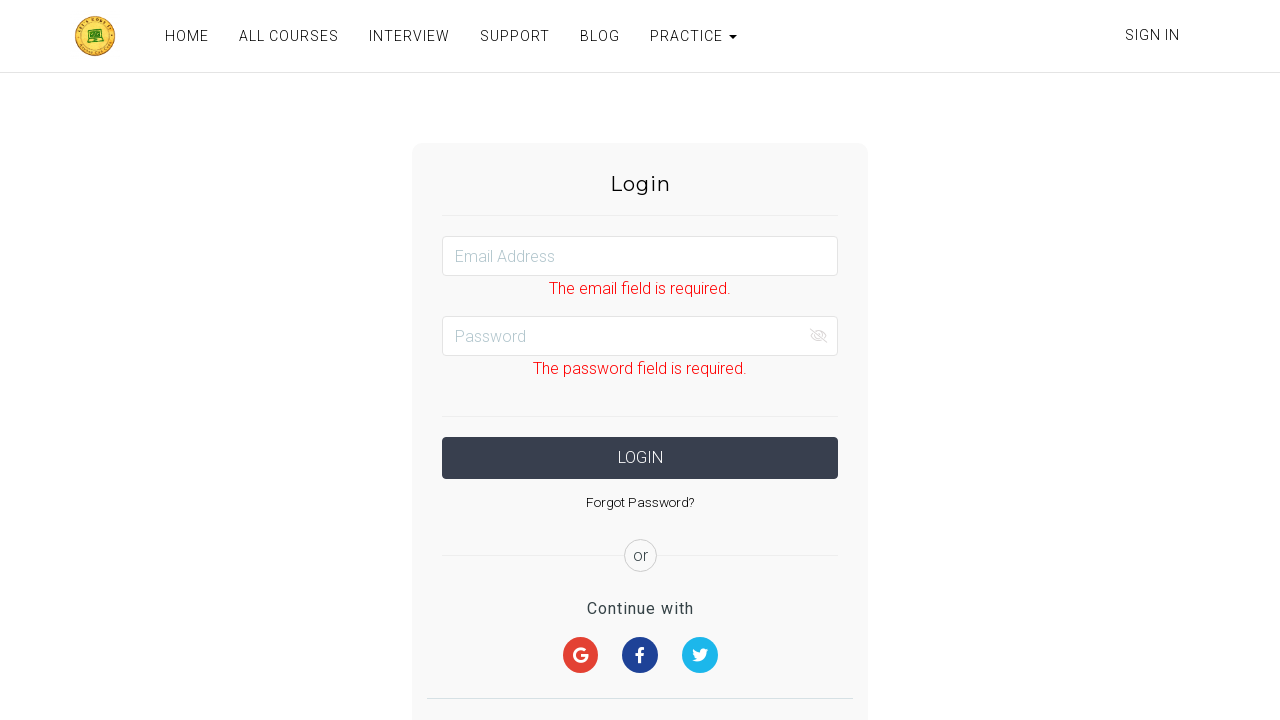

Clicked login button (fluent wait strategy) at (640, 458) on #login
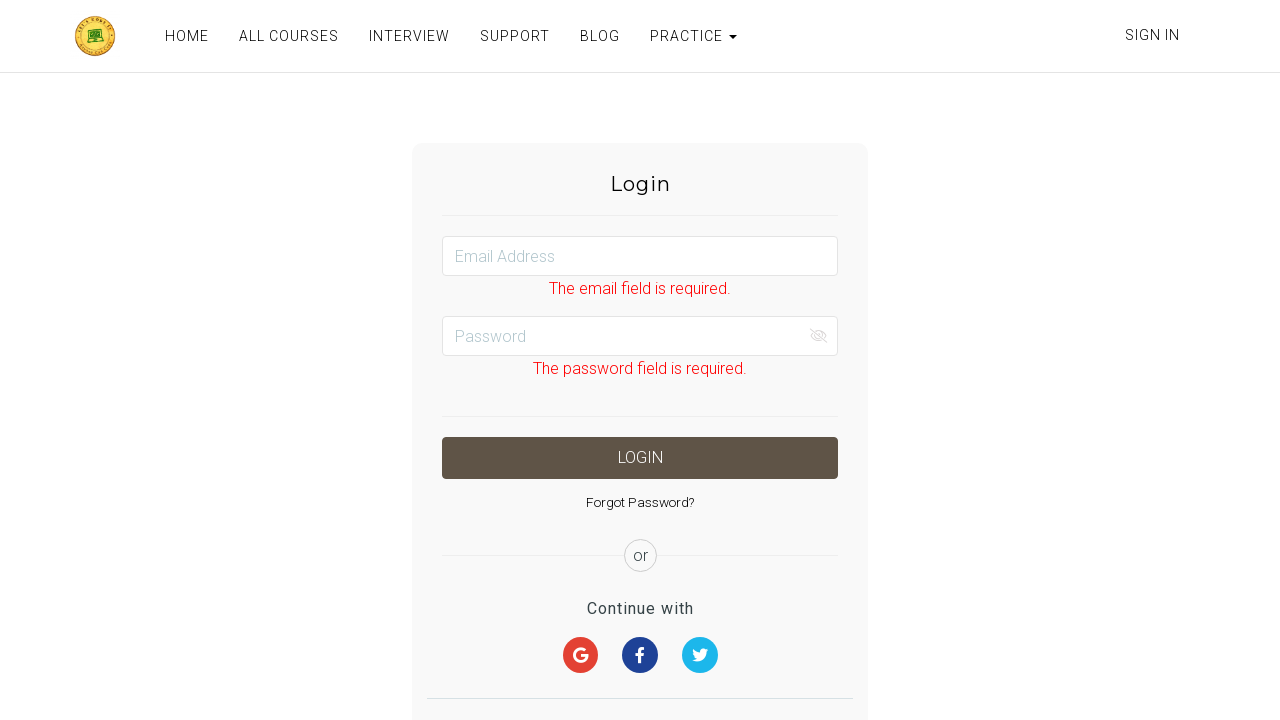

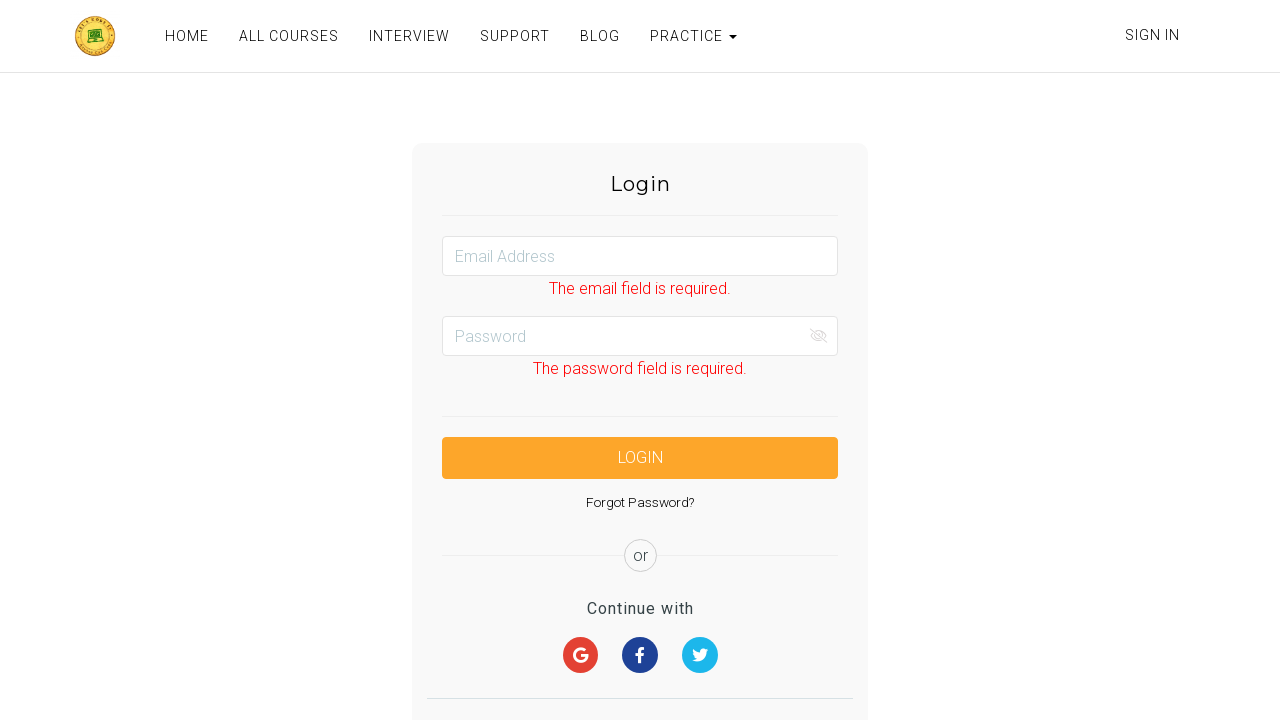